Tests the complete flight booking flow on BlazeDemo by selecting departure/destination cities, choosing a flight, filling out personal and payment information, and verifying the confirmation page displays the expected price.

Starting URL: https://blazedemo.com/

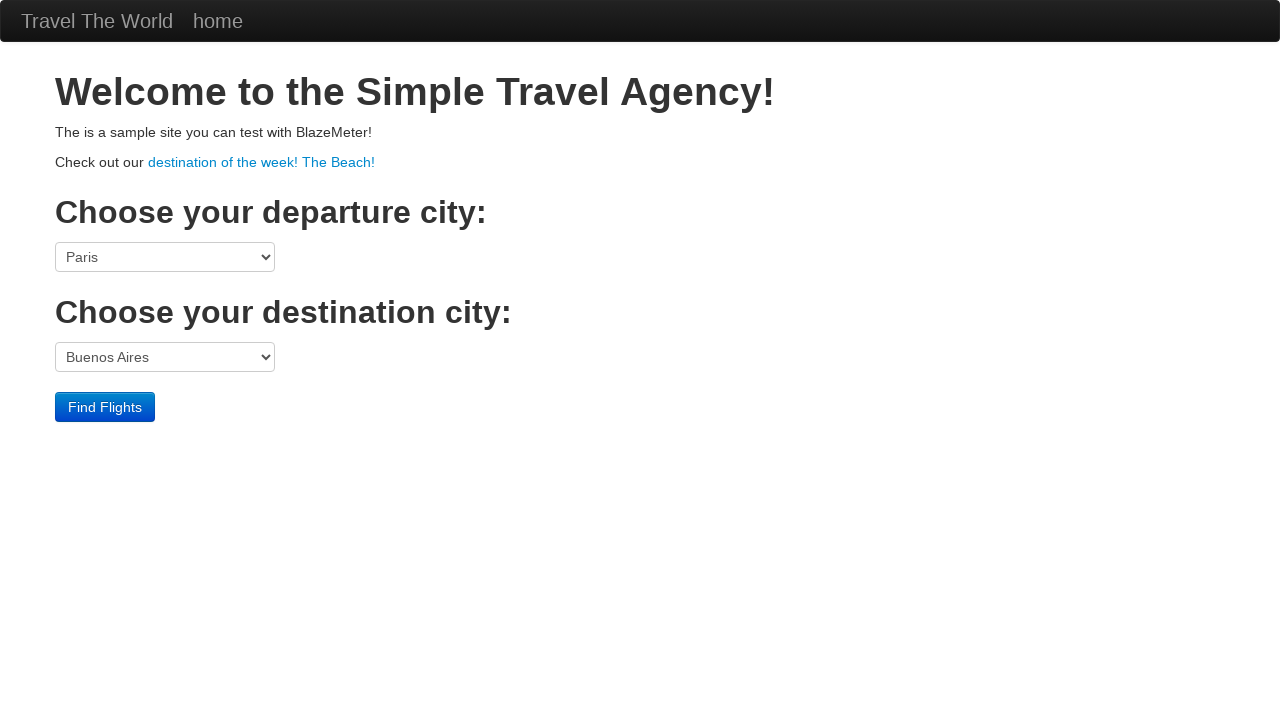

Selected Boston as departure city on select[name='fromPort']
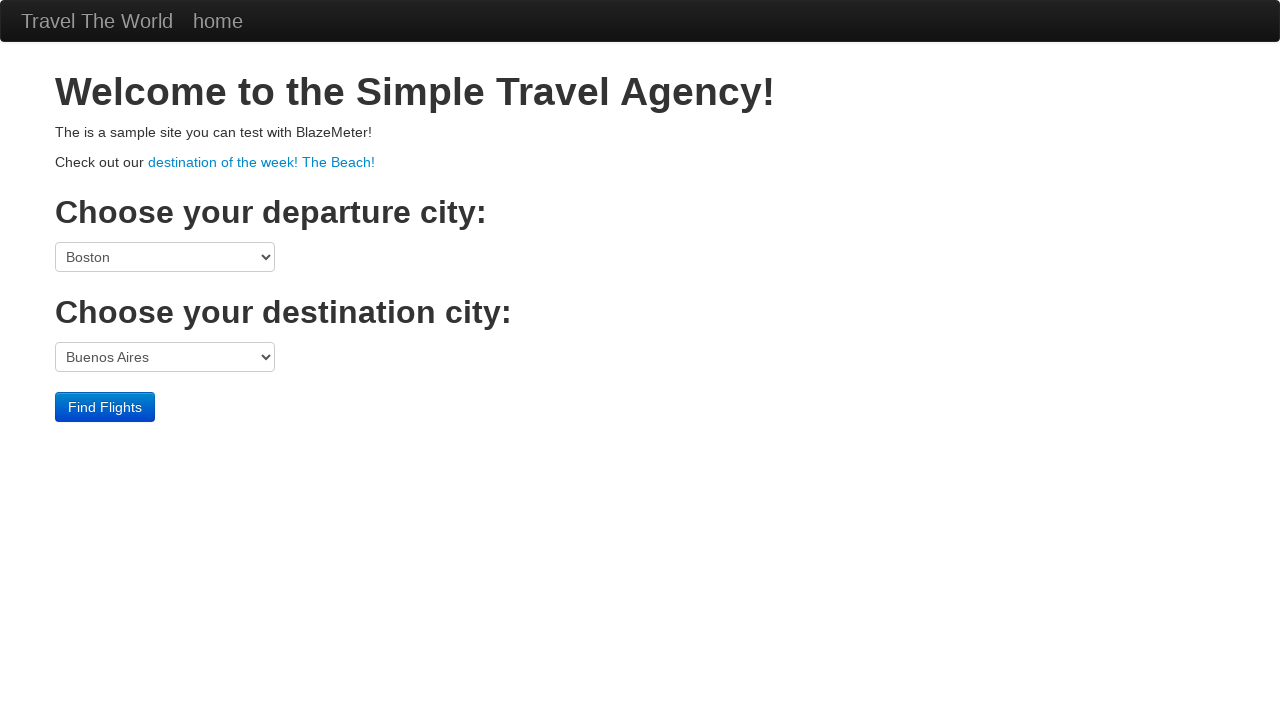

Selected Berlin as destination city on select[name='toPort']
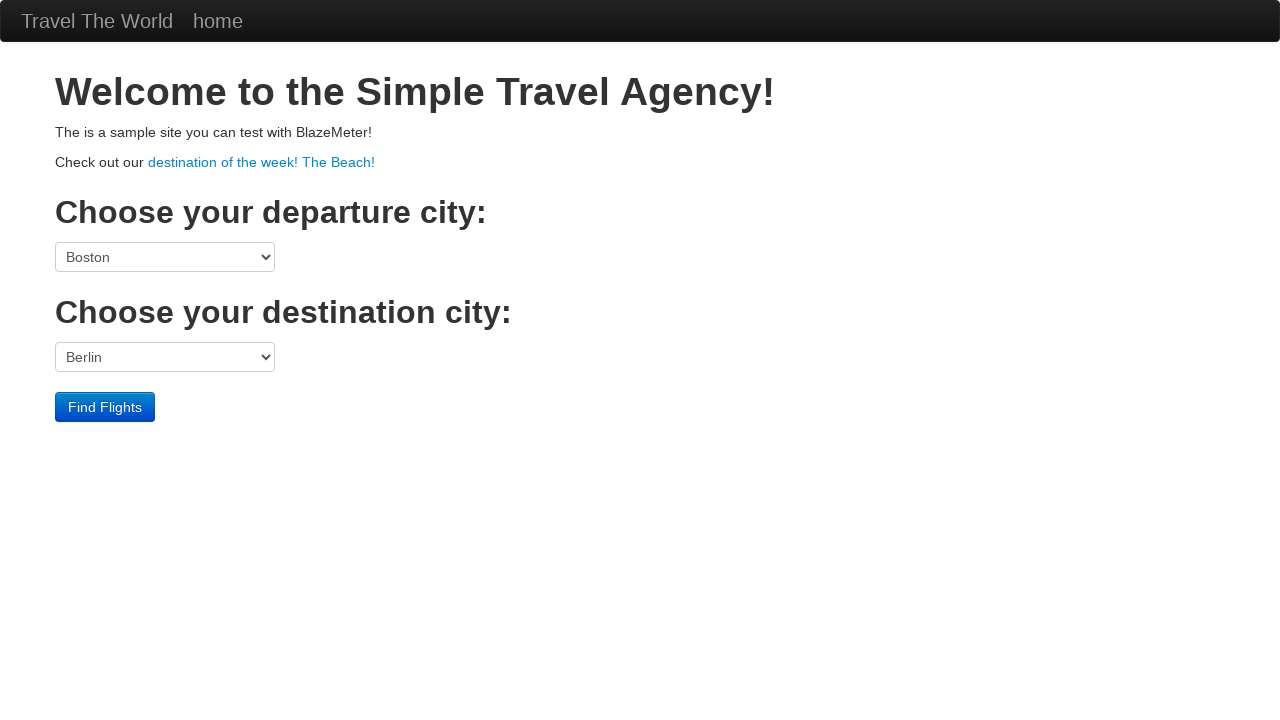

Clicked Find Flights button at (105, 407) on input[type='submit']
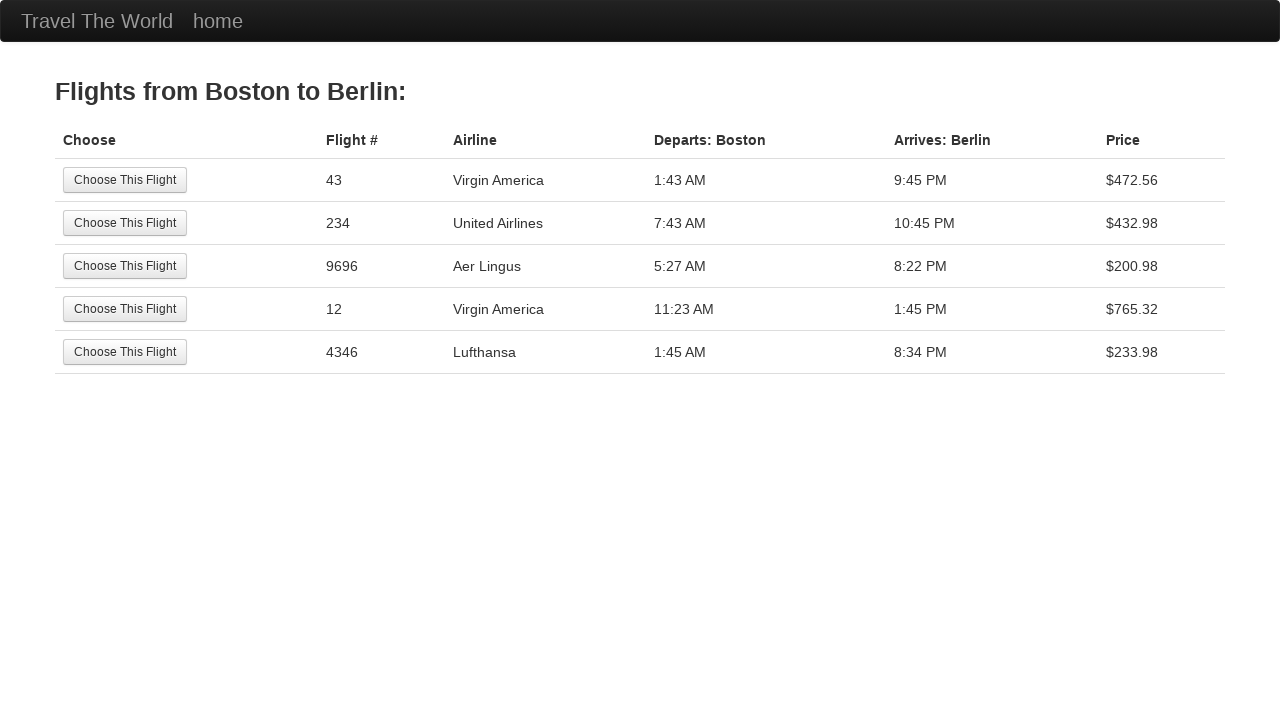

Flight selection page loaded
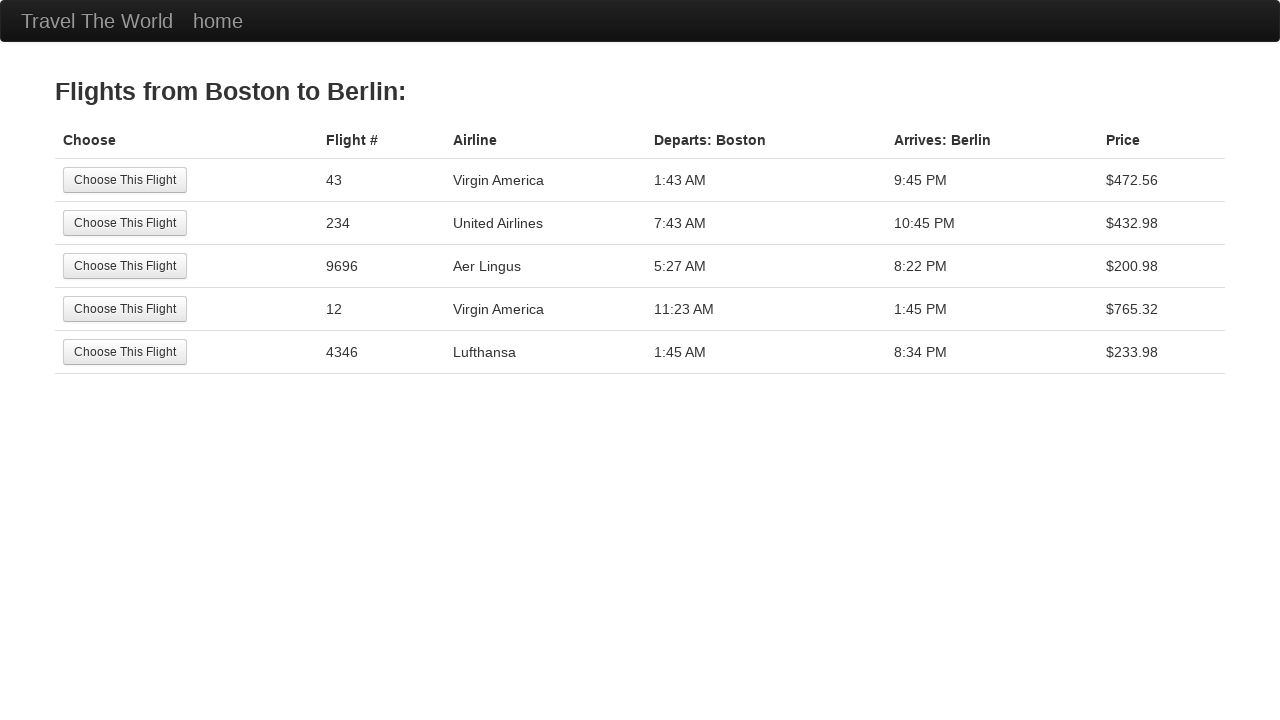

Selected first flight option at (125, 180) on table tbody tr:first-child input[type='submit']
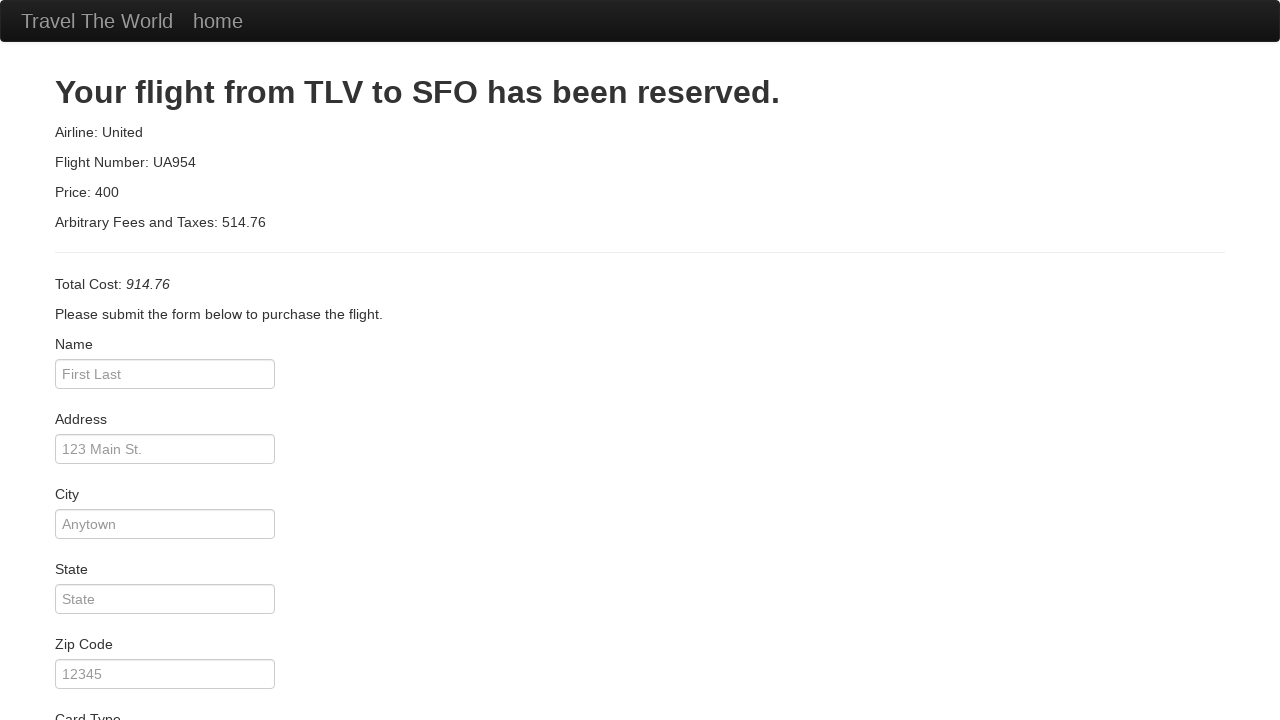

Filled name field with 'Johnny' on input[name='inputName']
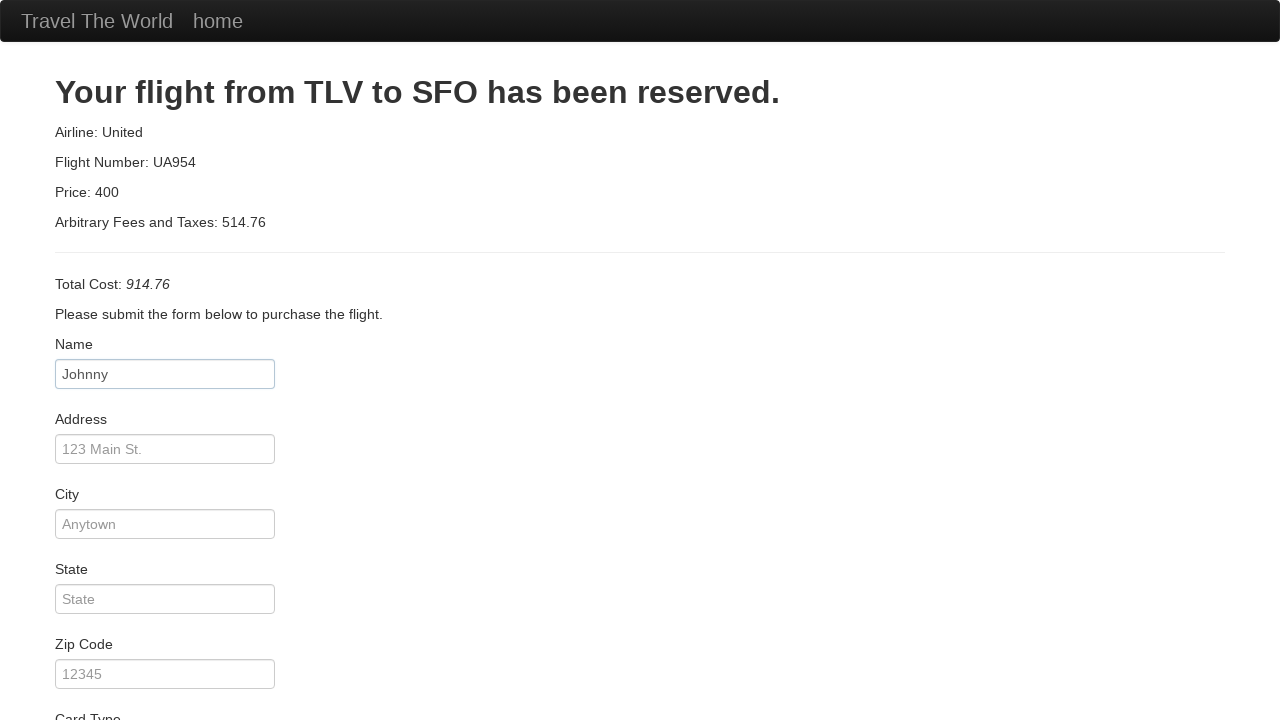

Filled address field with '123 Street' on input[name='address']
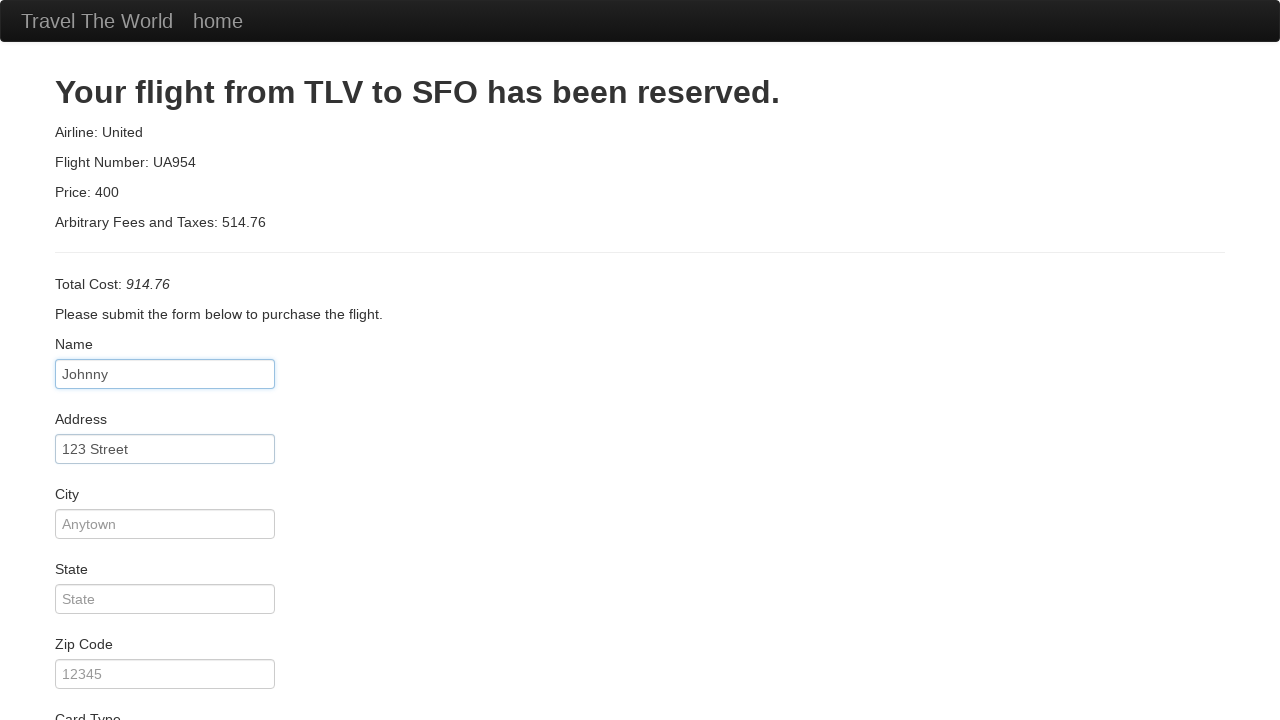

Filled city field with 'SomeTown' on input[name='city']
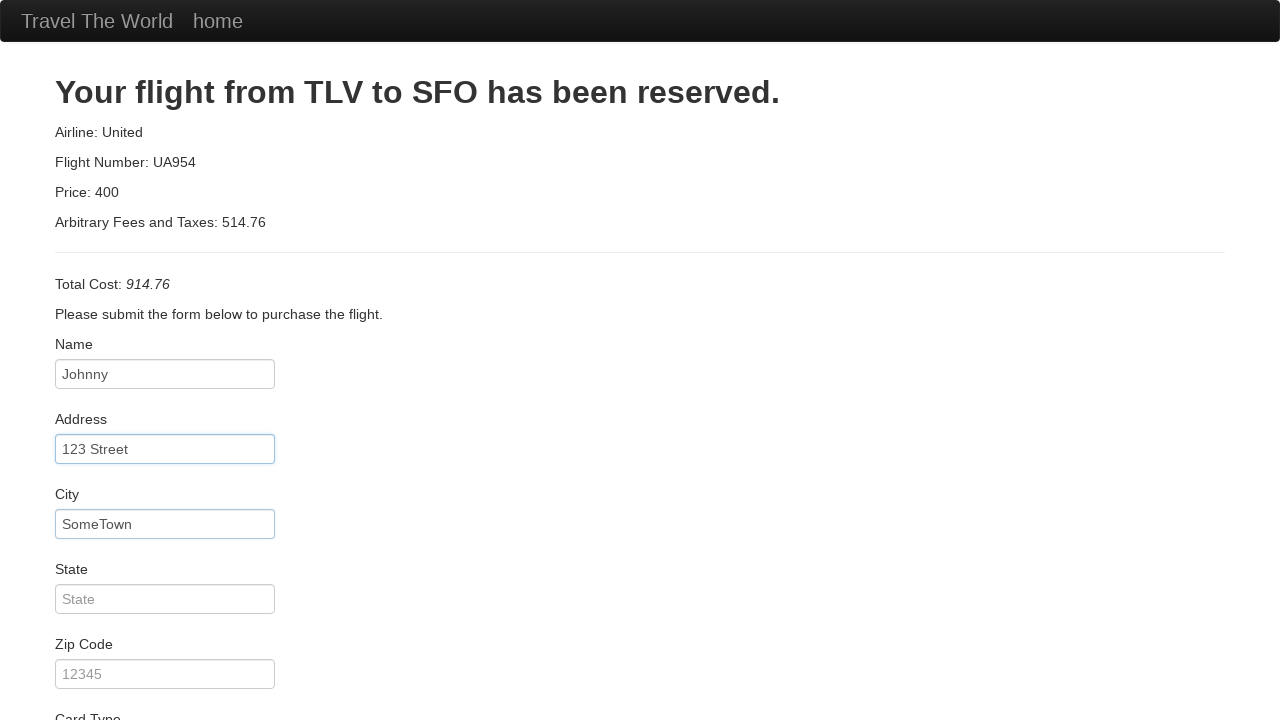

Filled state field with 'New state' on input[name='state']
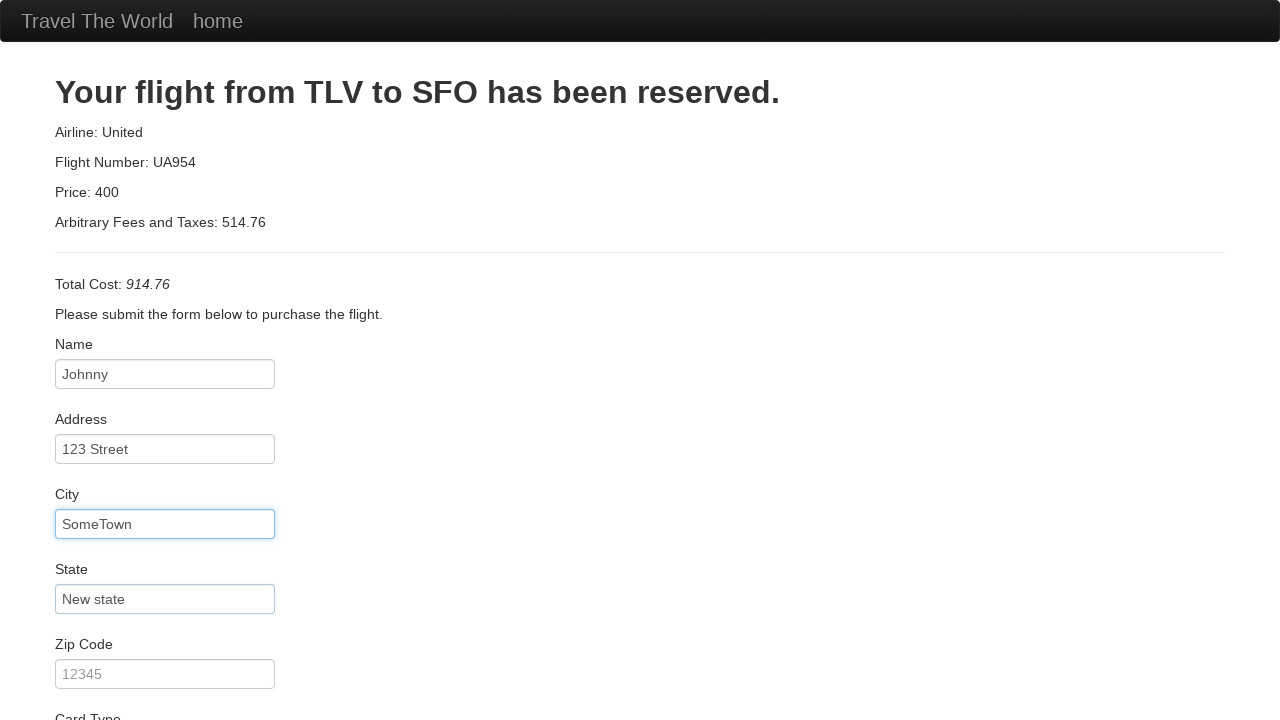

Filled zip code field with '9876' on input[name='zipCode']
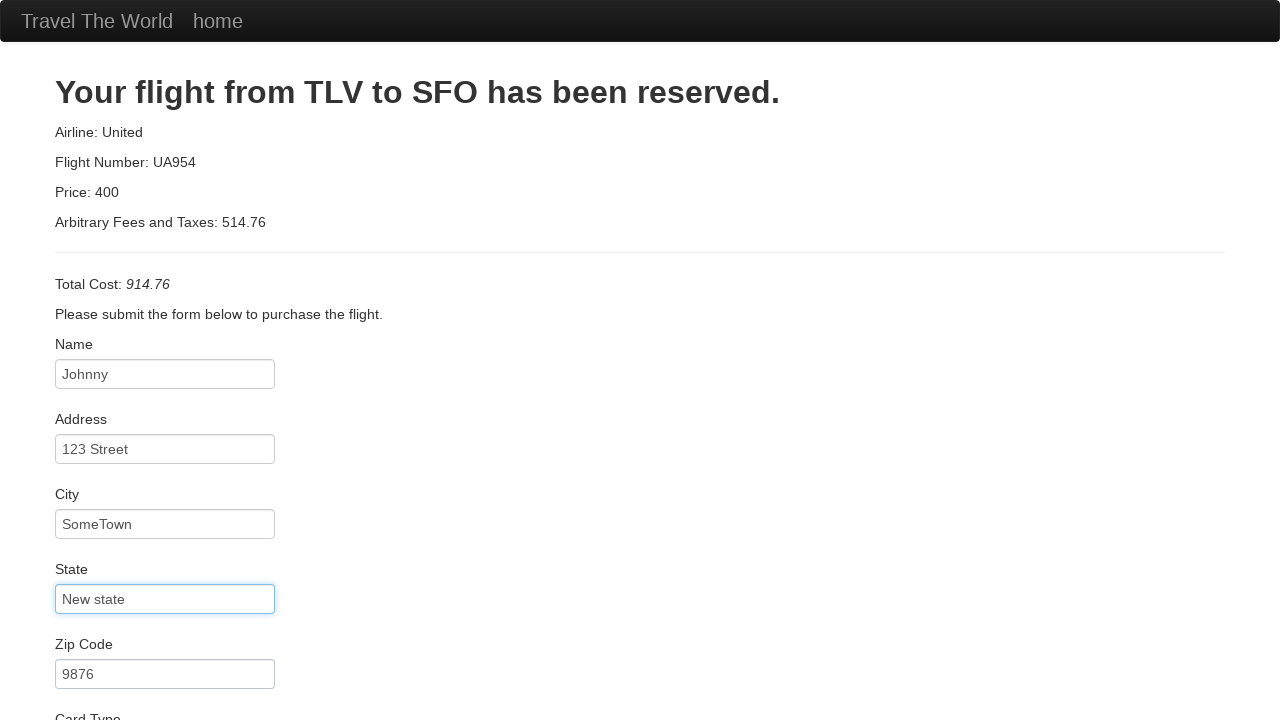

Selected American Express as card type on select[name='cardType']
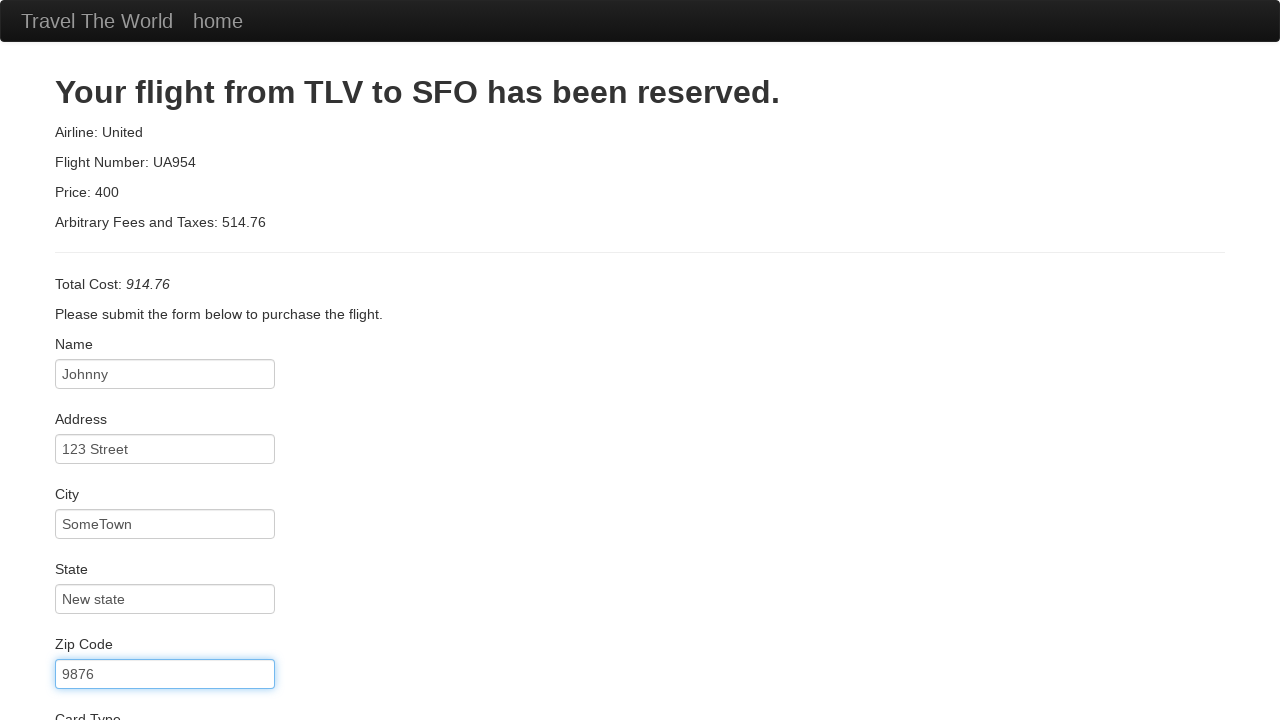

Filled credit card number field on input[name='creditCardNumber']
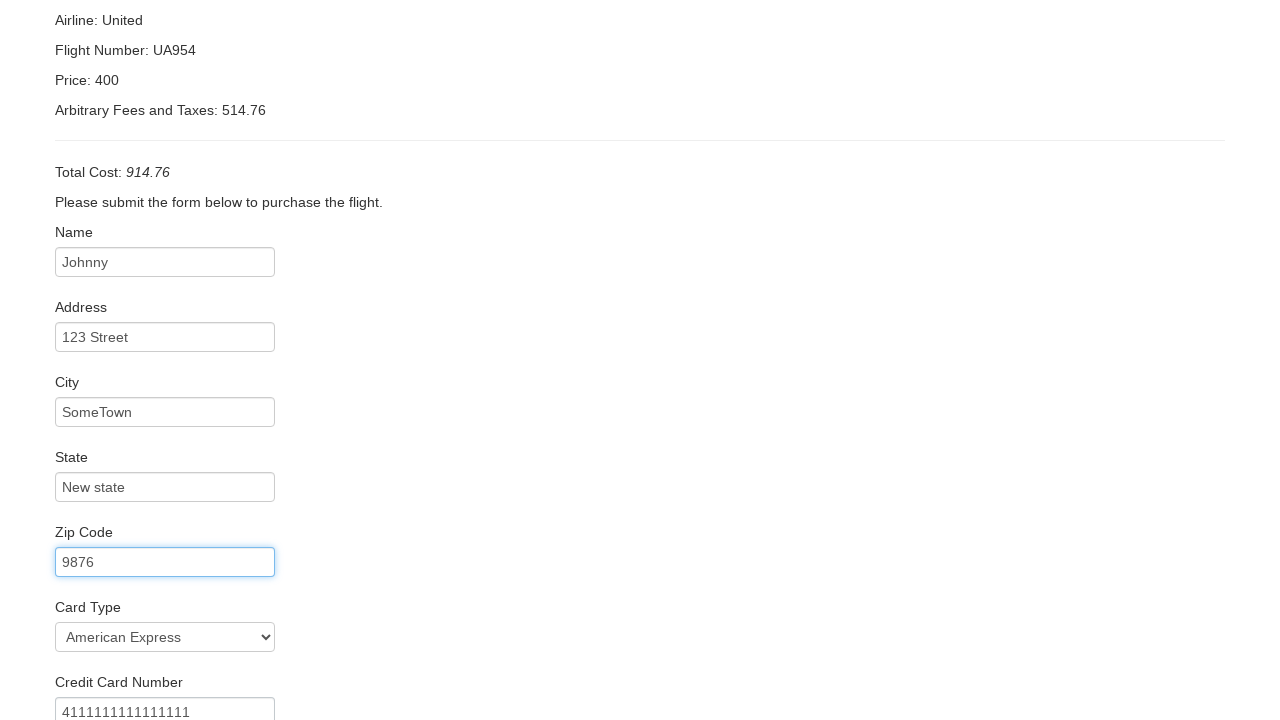

Filled credit card month field with '4' on input[name='creditCardMonth']
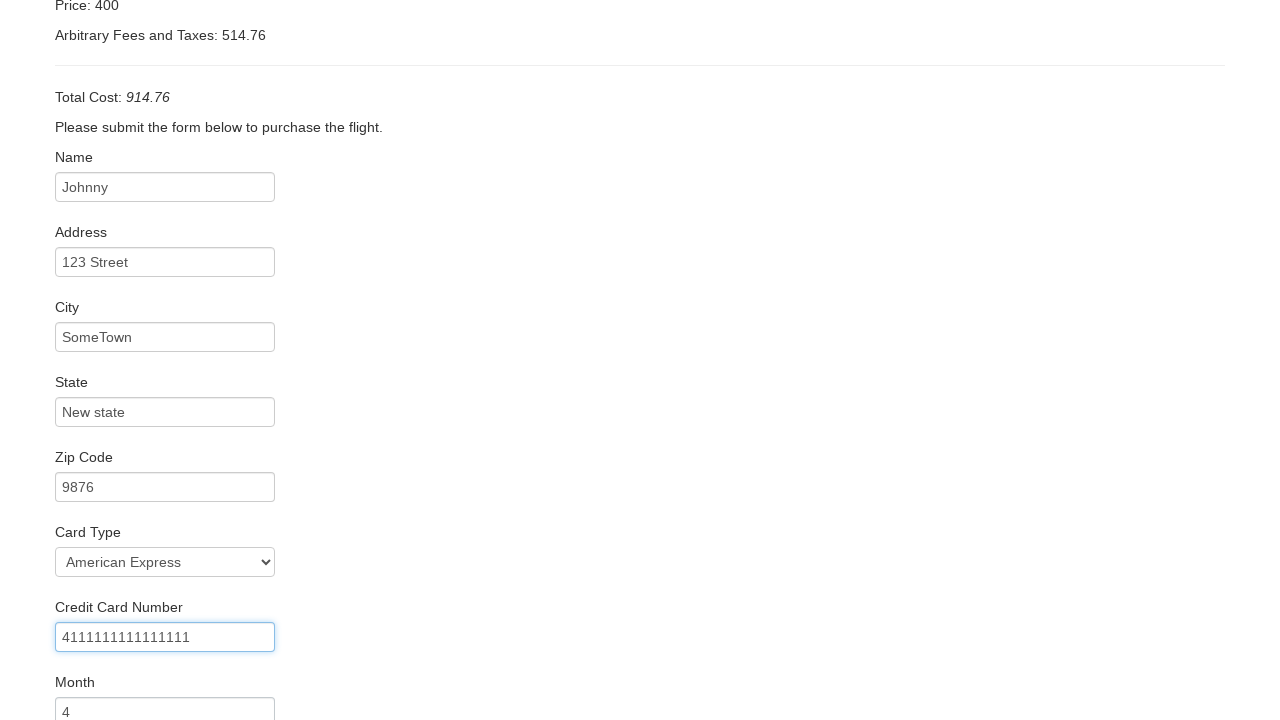

Filled credit card year field with '2022' on input[name='creditCardYear']
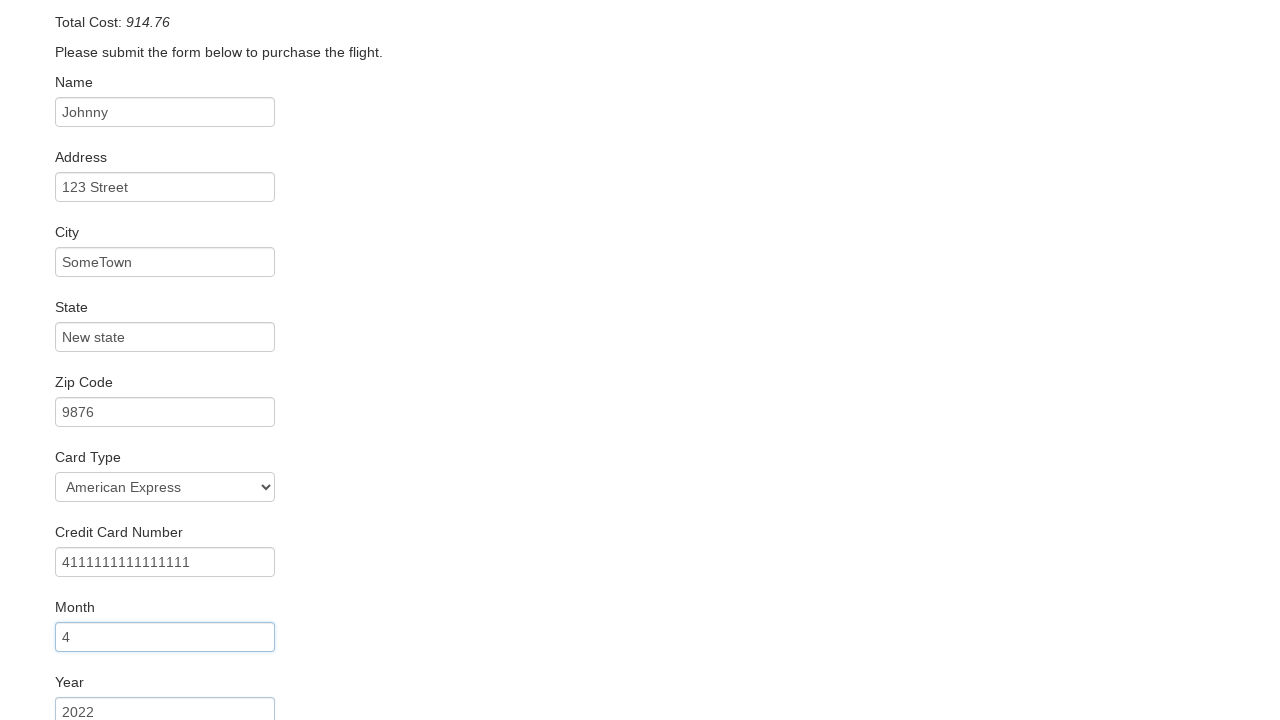

Filled name on card field with 'John Michael' on input[name='nameOnCard']
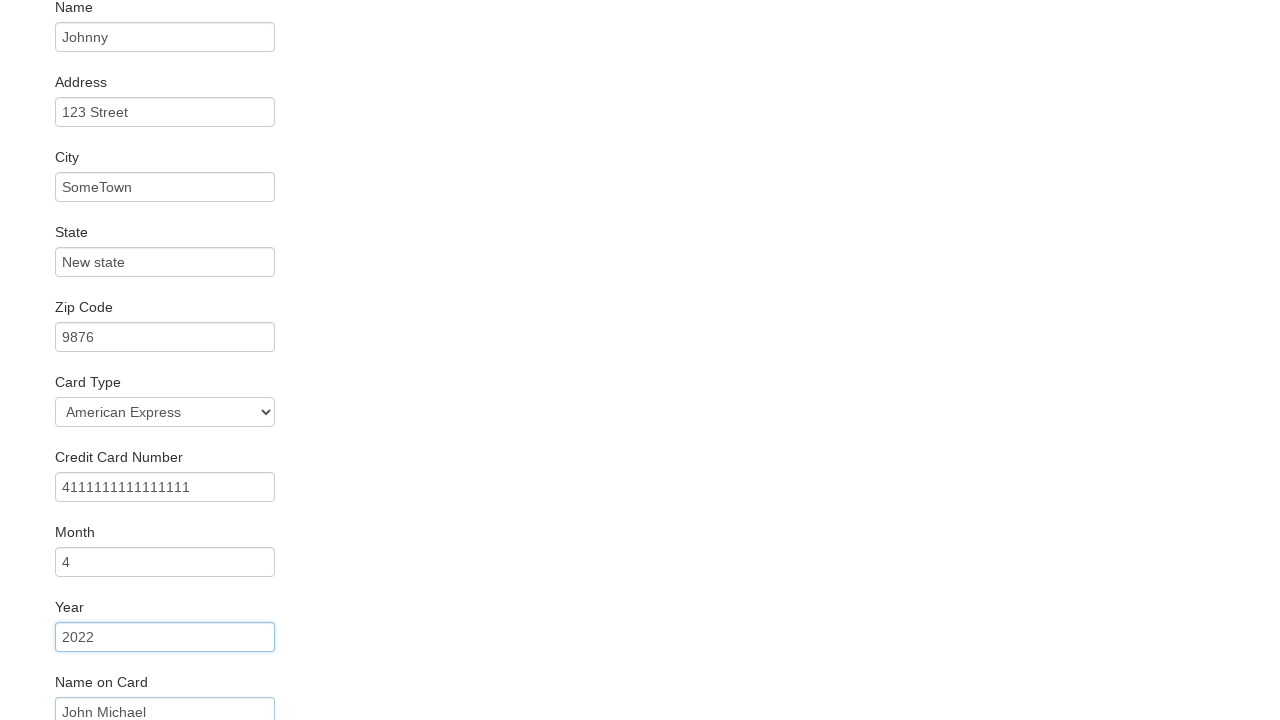

Clicked Remember Me checkbox at (62, 656) on input[name='rememberMe']
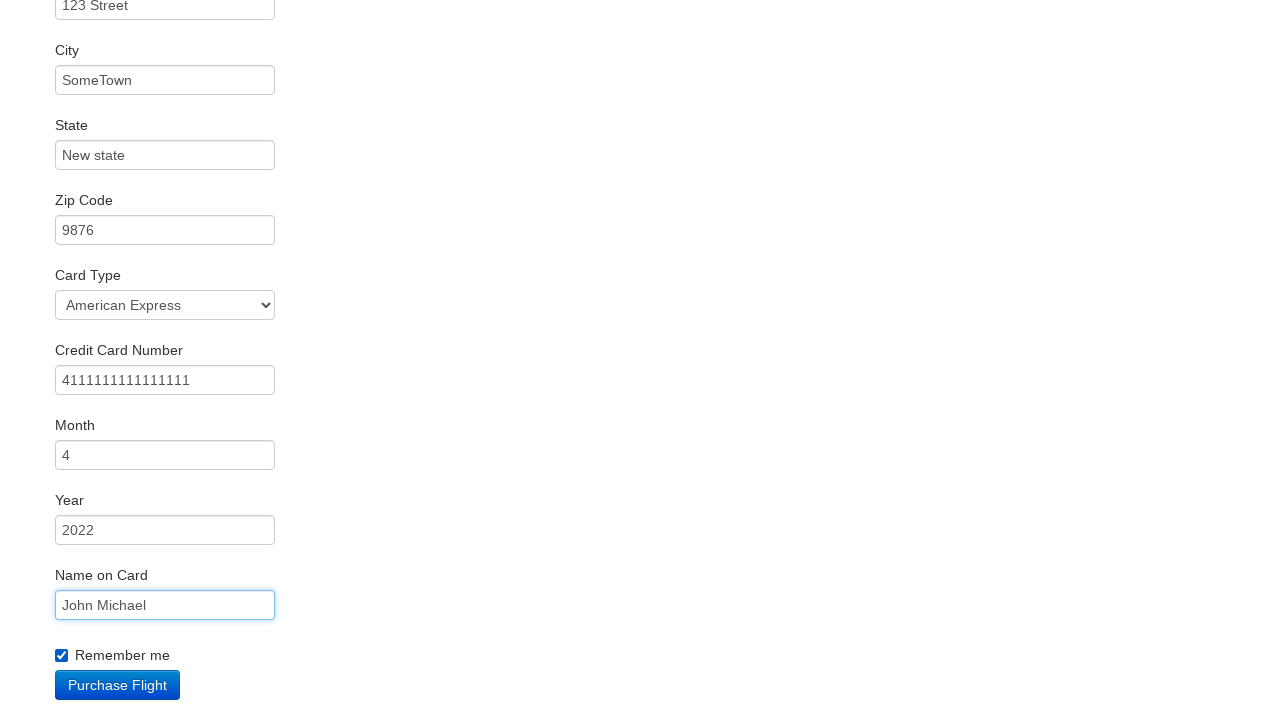

Clicked Purchase Flight button at (118, 685) on input[type='submit']
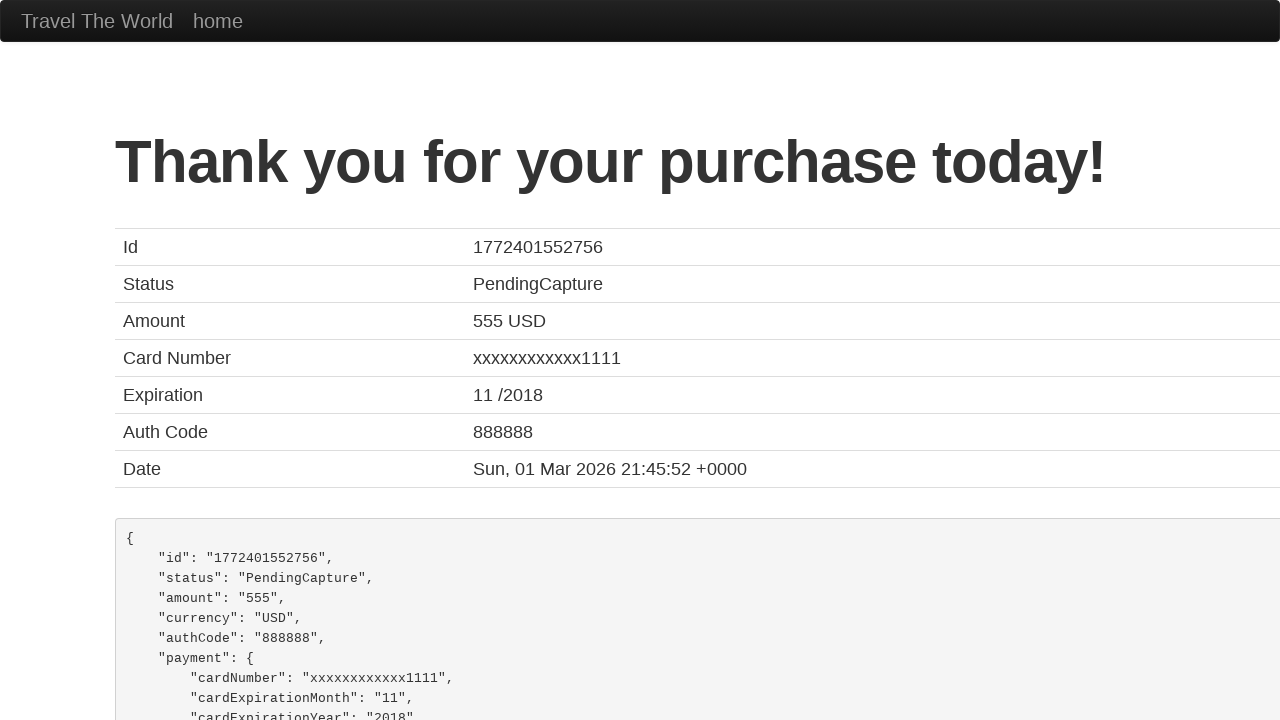

Confirmation page loaded with heading visible
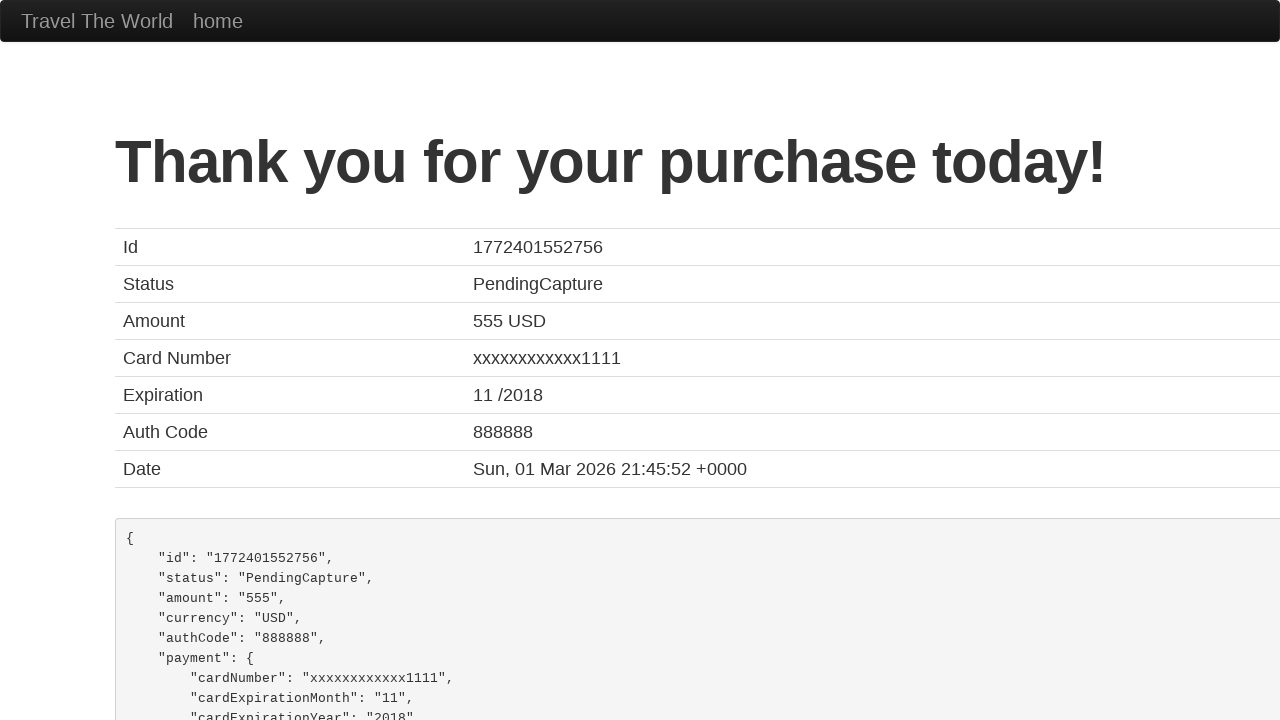

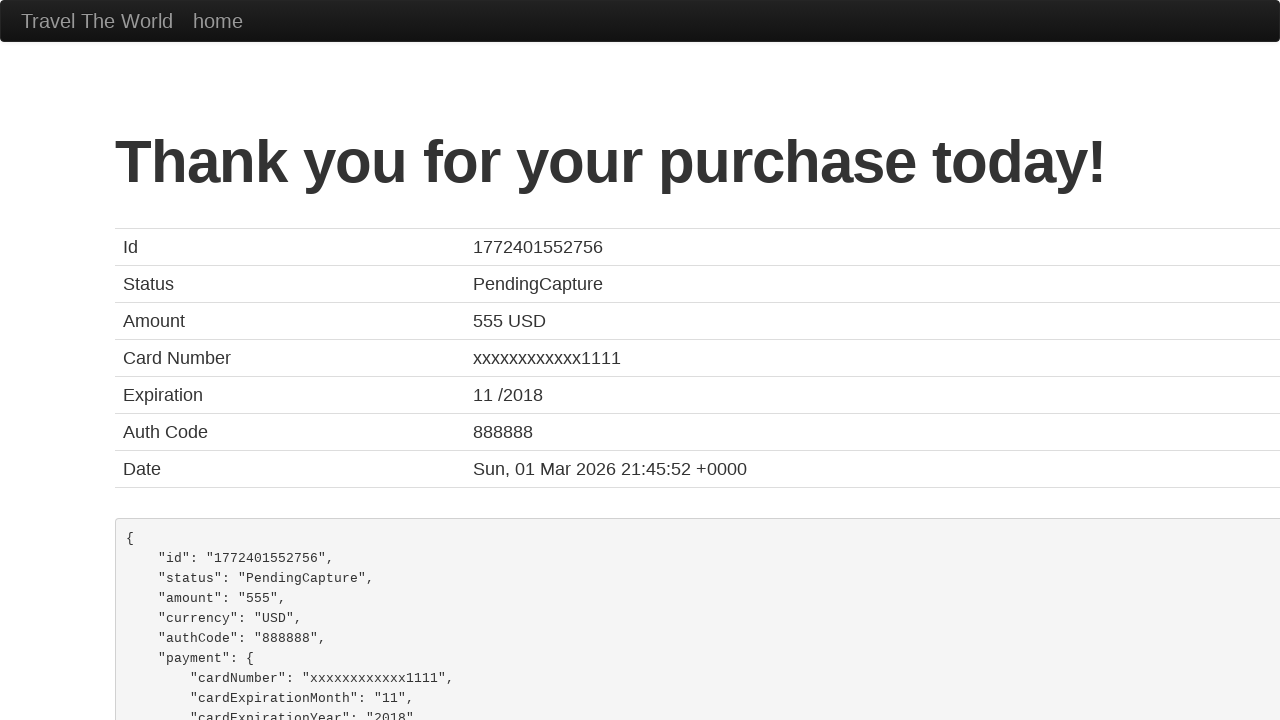